Tests drag and drop functionality on jQuery UI demo page by dragging an element from source to destination within an iframe

Starting URL: https://jqueryui.com/droppable/

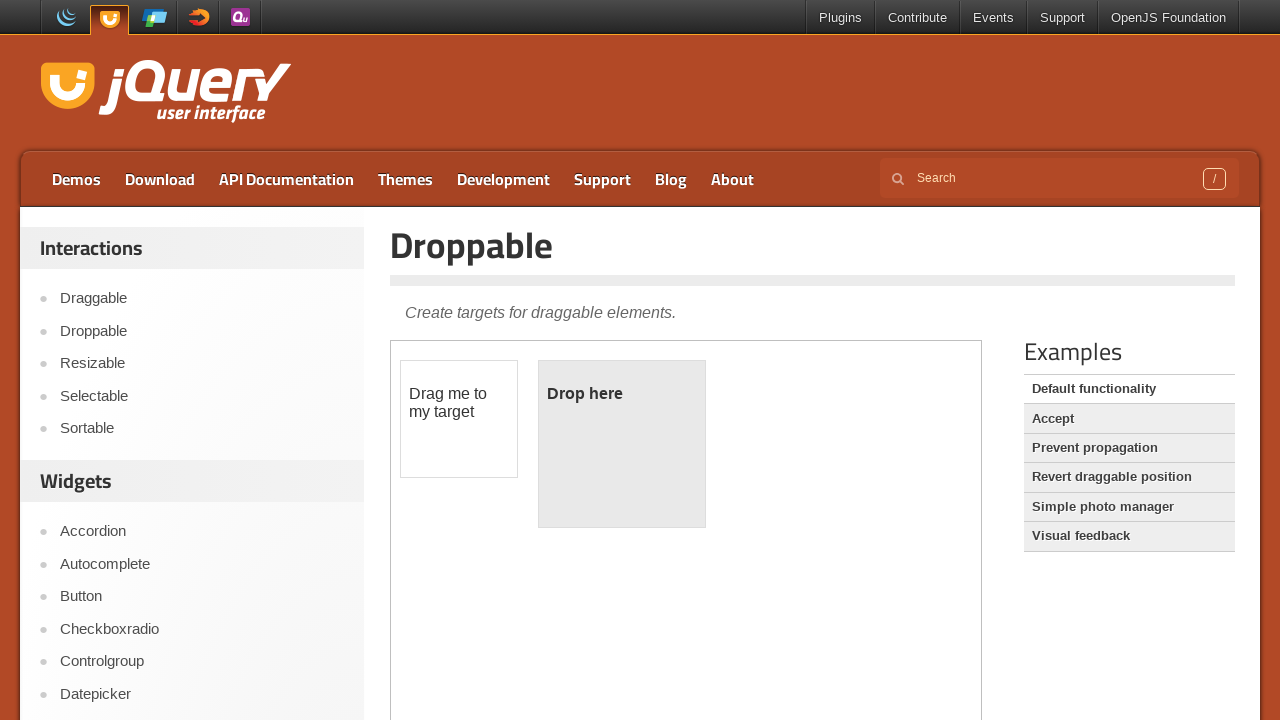

Navigated to jQuery UI droppable demo page
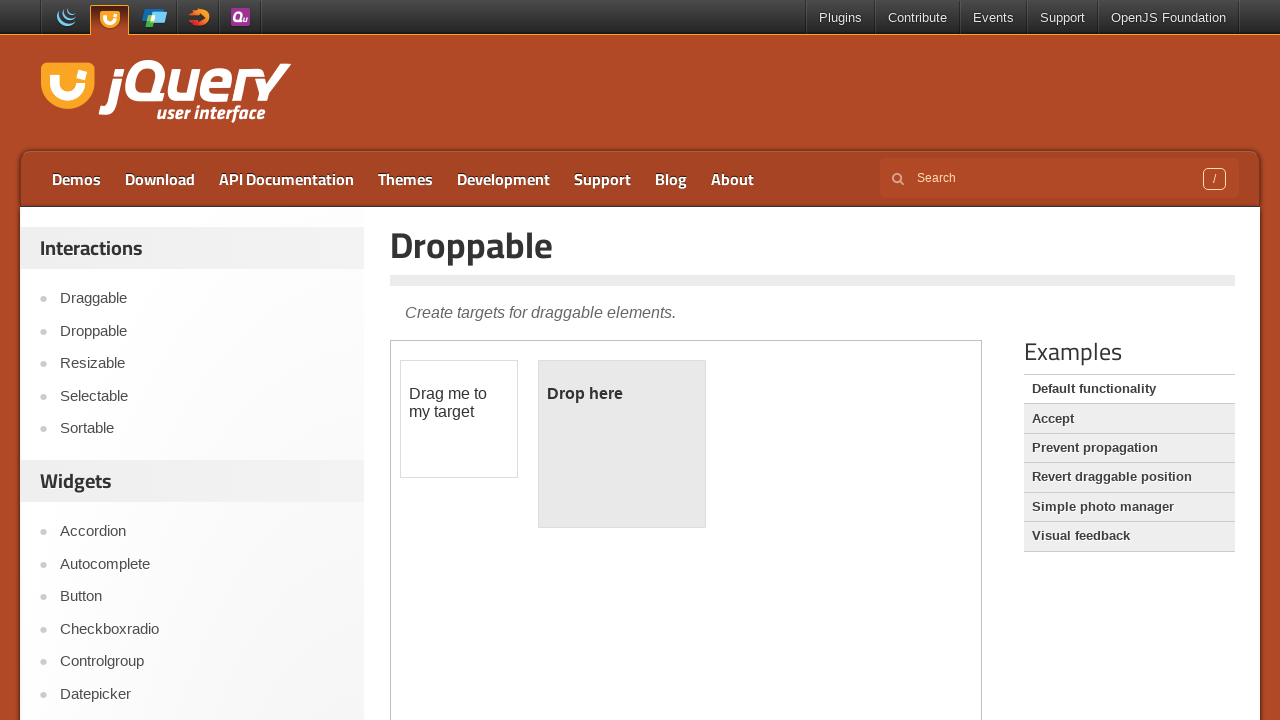

Located iframe containing drag and drop demo
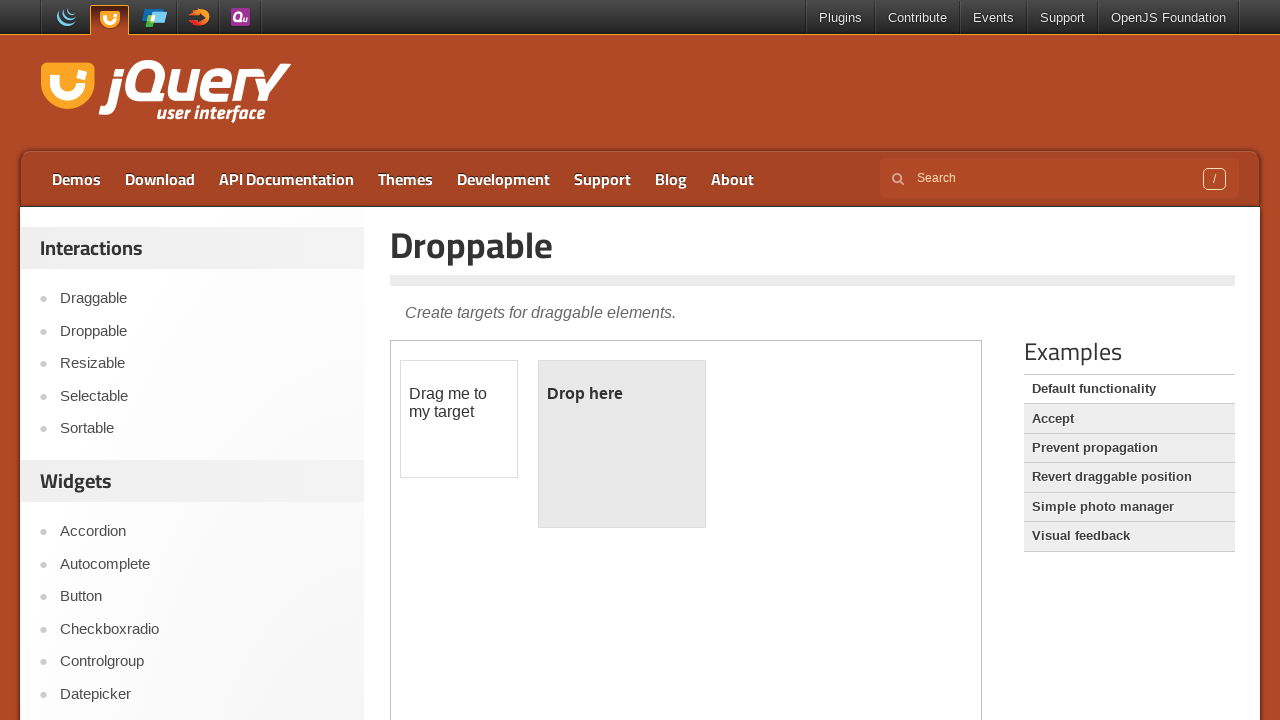

Located draggable source element
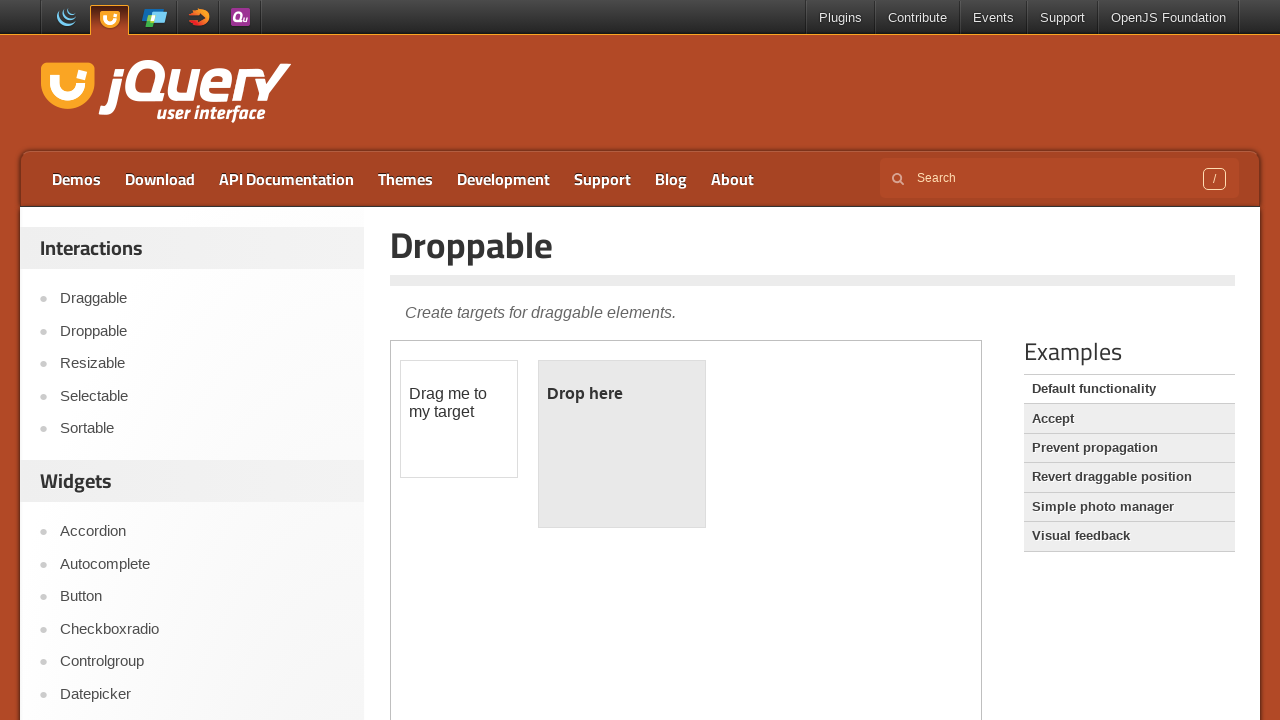

Located droppable destination element
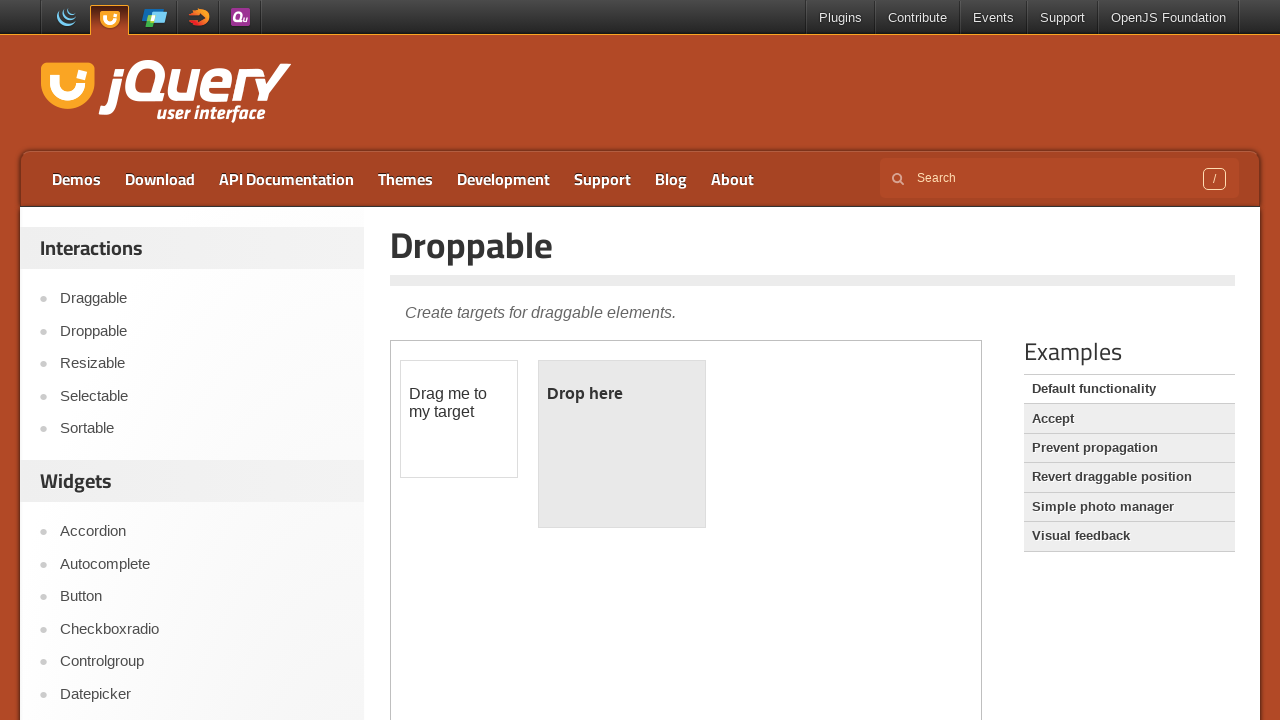

Dragged source element to destination element at (622, 444)
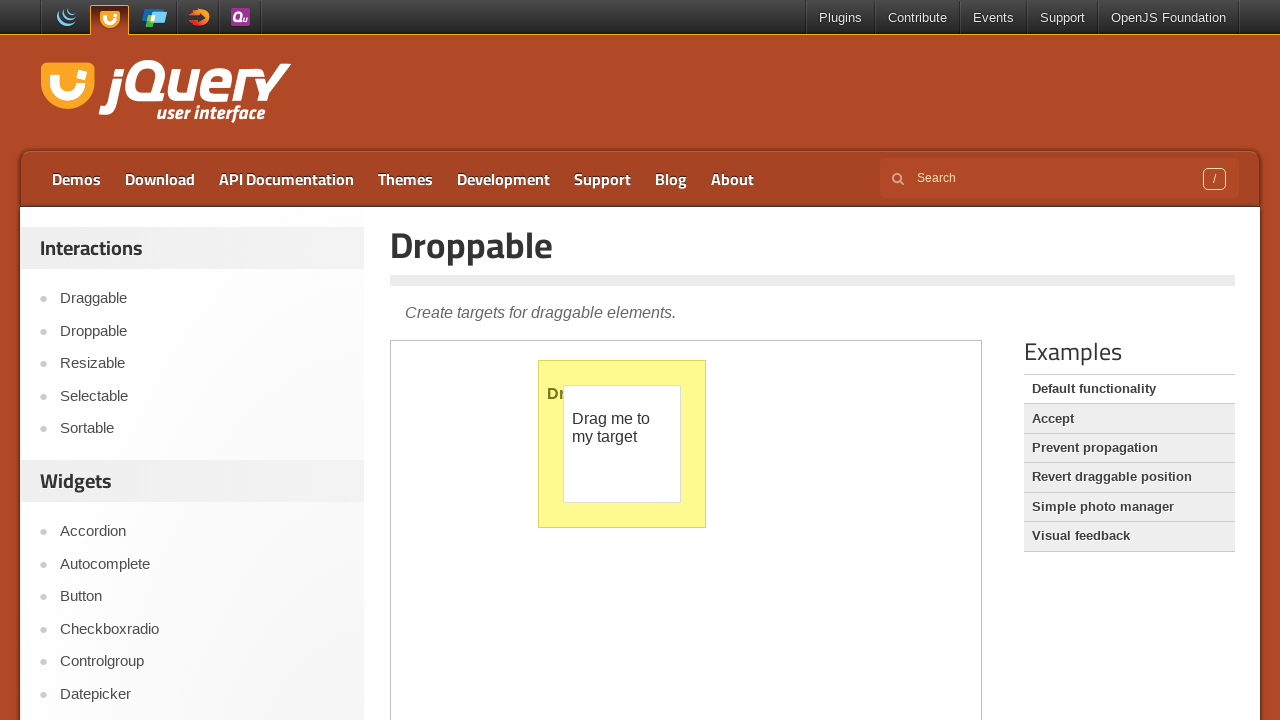

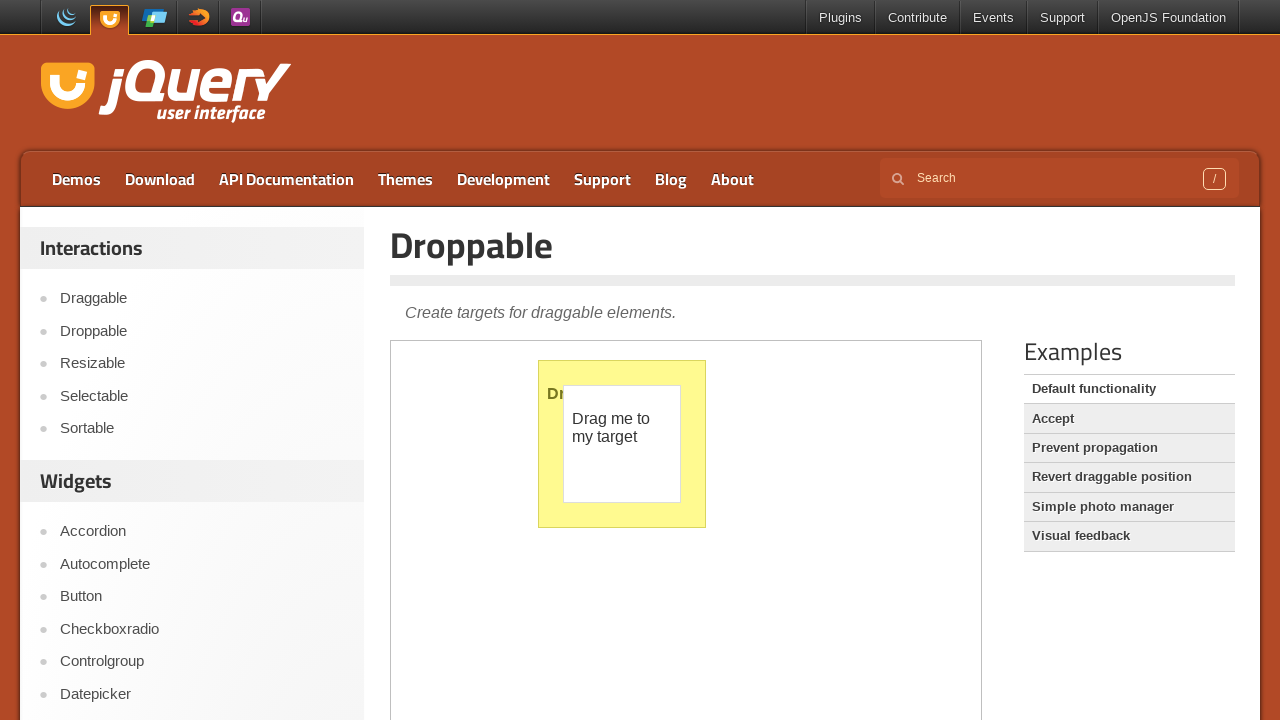